Tests the AngularJS homepage greeting feature by entering a name and verifying the greeting message updates accordingly

Starting URL: http://www.angularjs.org

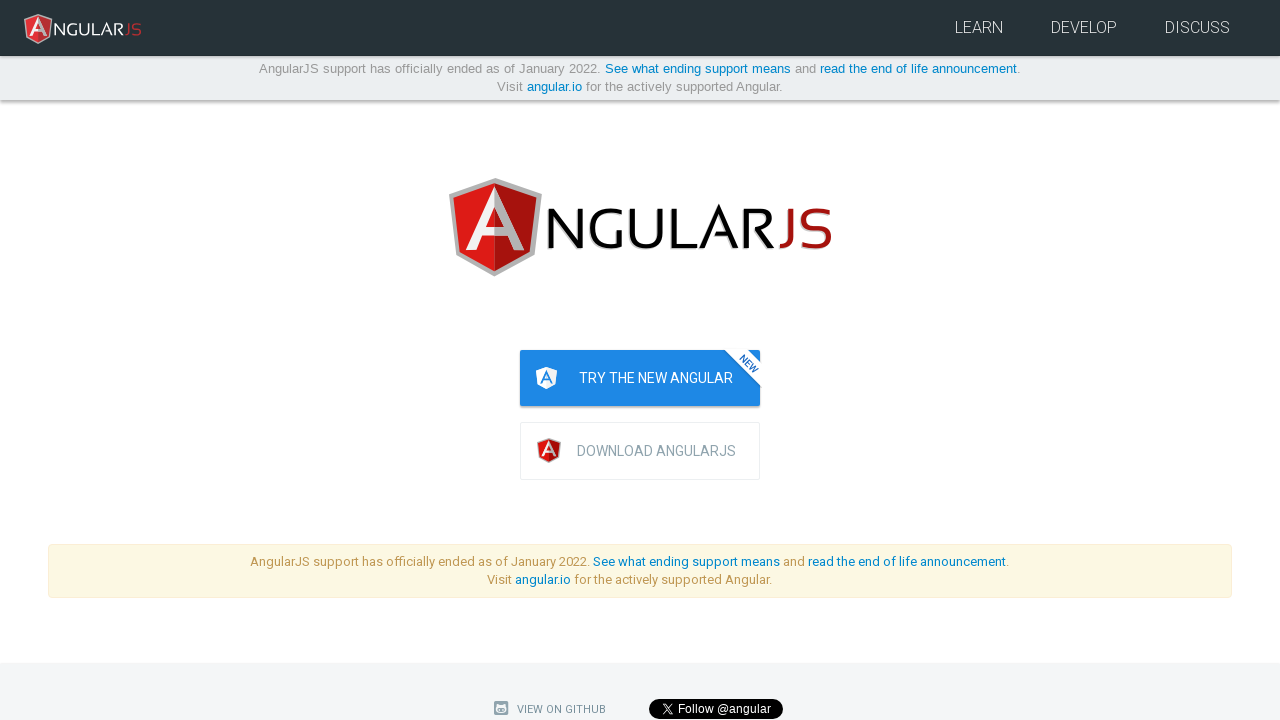

Navigated to AngularJS homepage
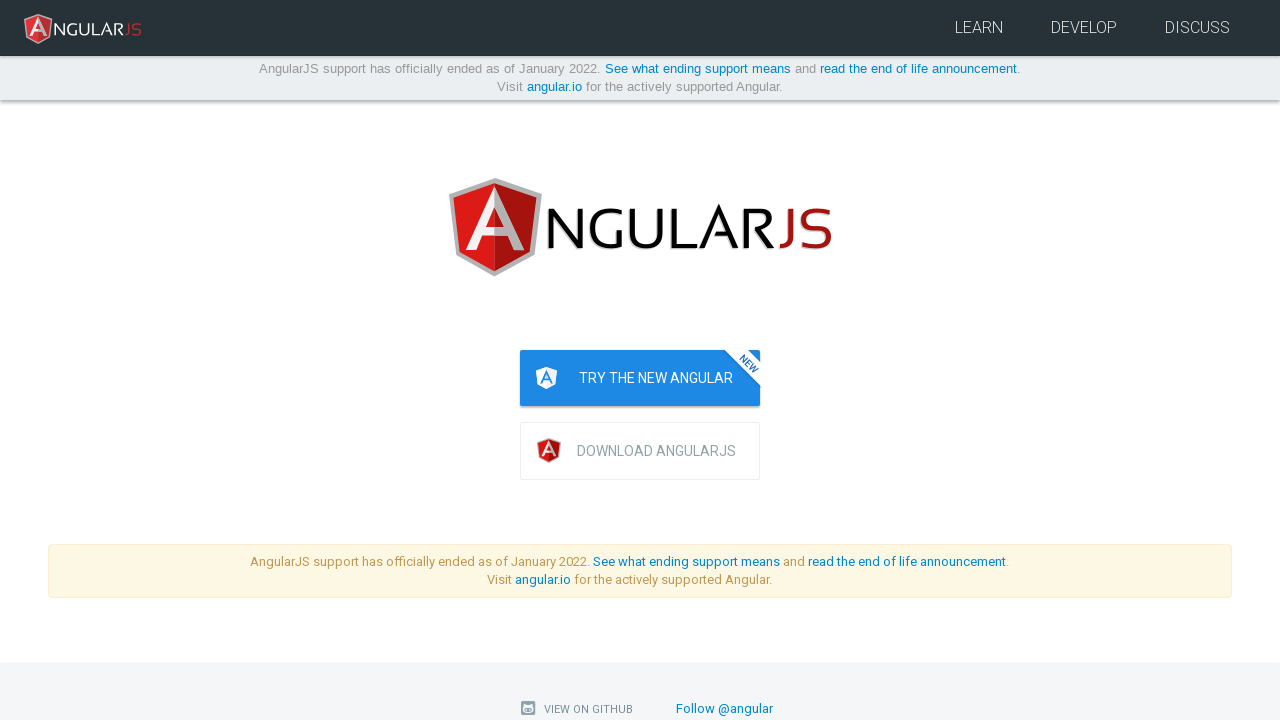

Filled name input field with 'Julie' on input[ng-model='yourName']
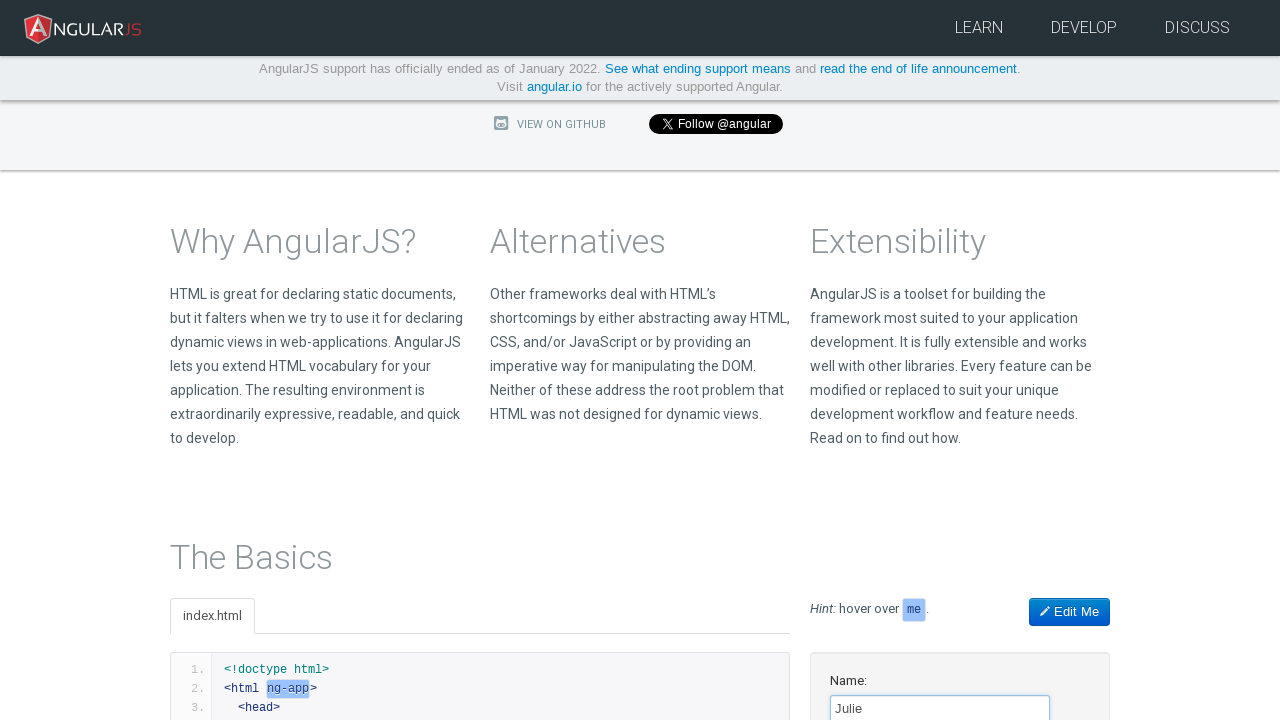

Greeting element loaded
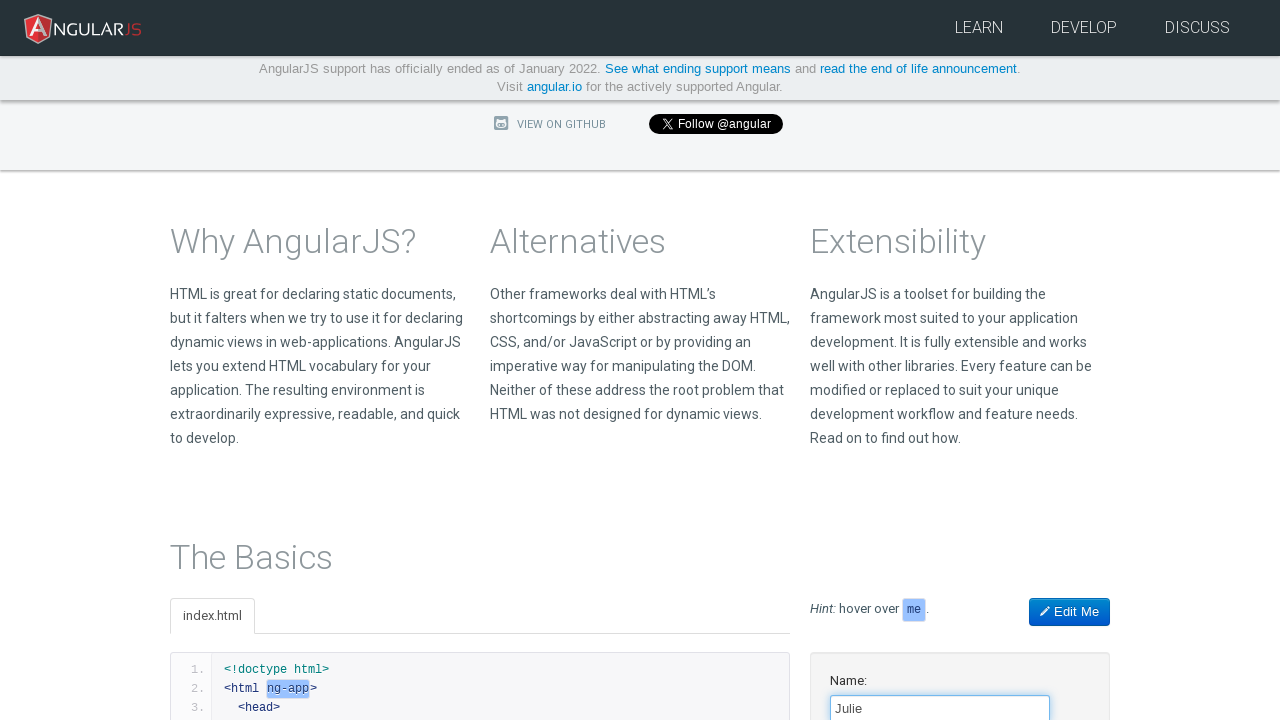

Verified greeting text contains 'Hello Julie!'
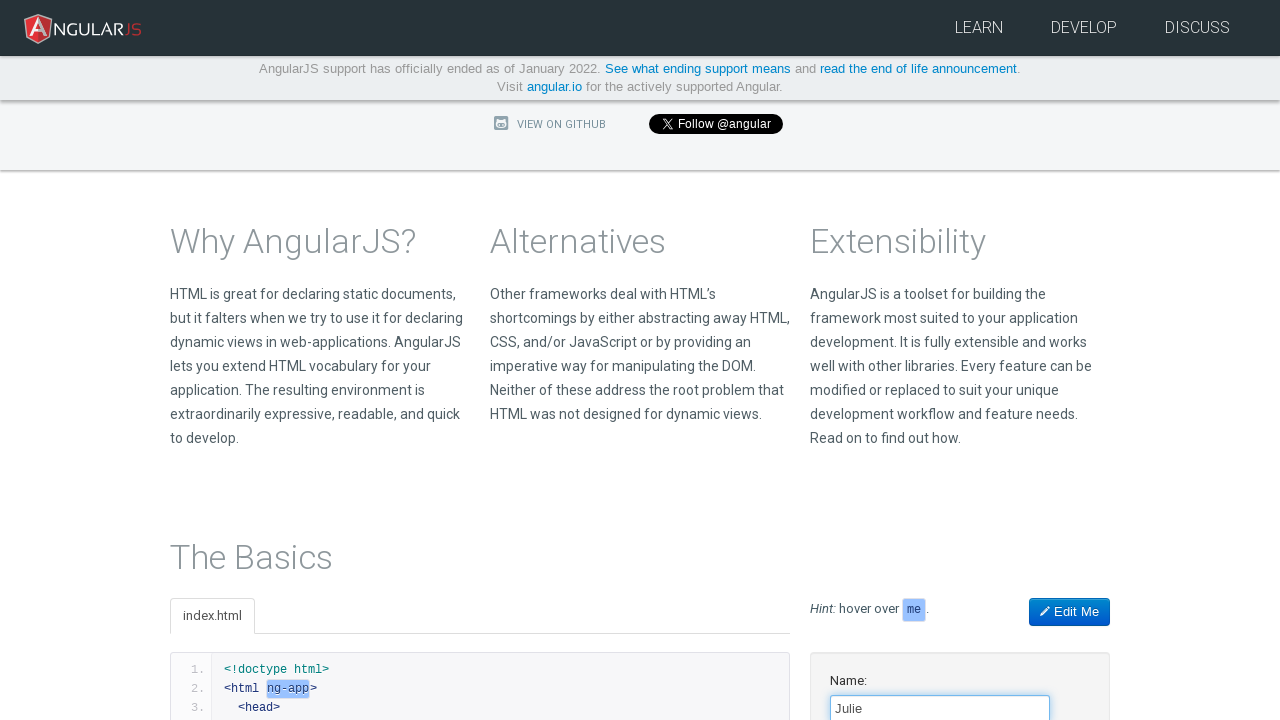

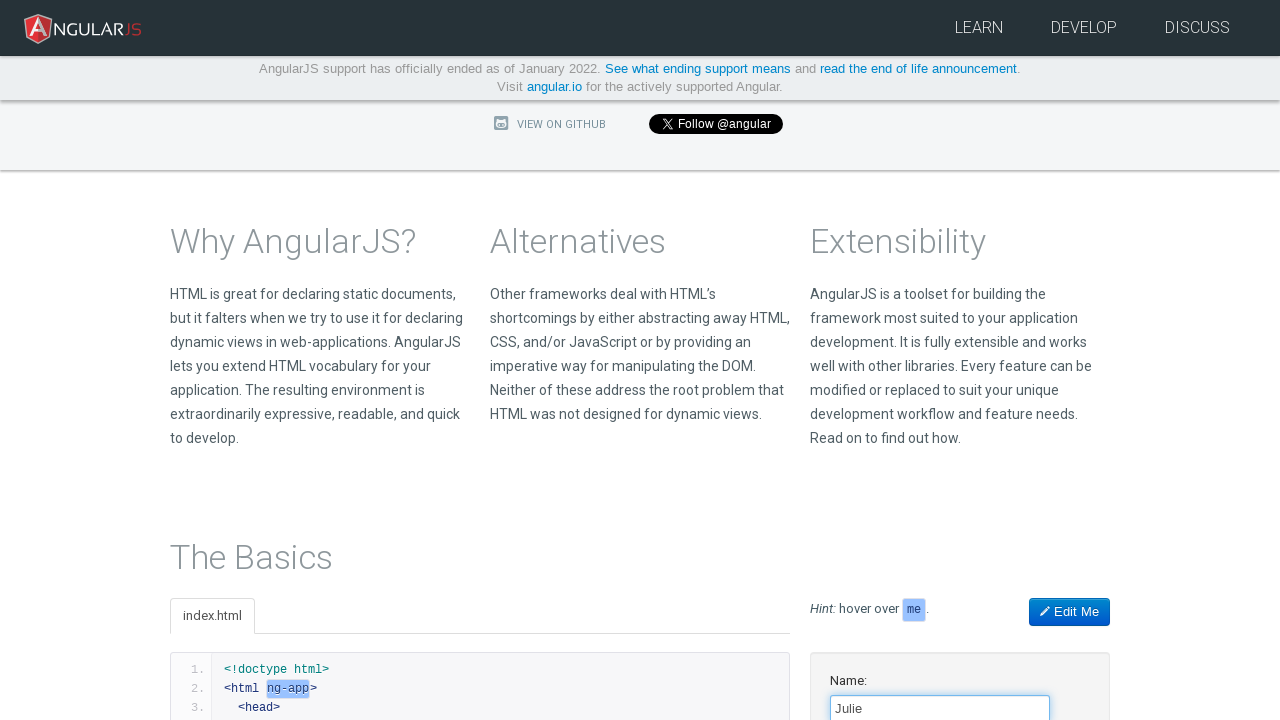